Tests click functionality by clicking the Add Element button and verifying a new element appears

Starting URL: https://the-internet.herokuapp.com/add_remove_elements/

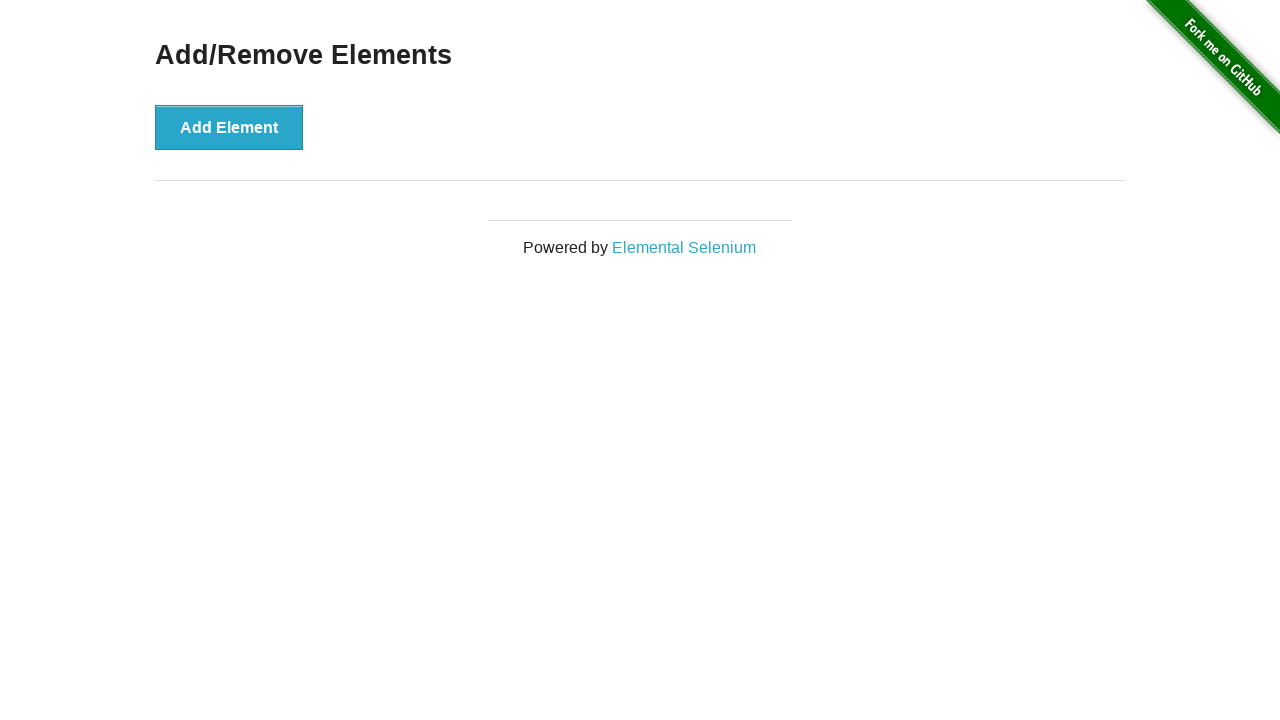

Waited for page to fully load (networkidle)
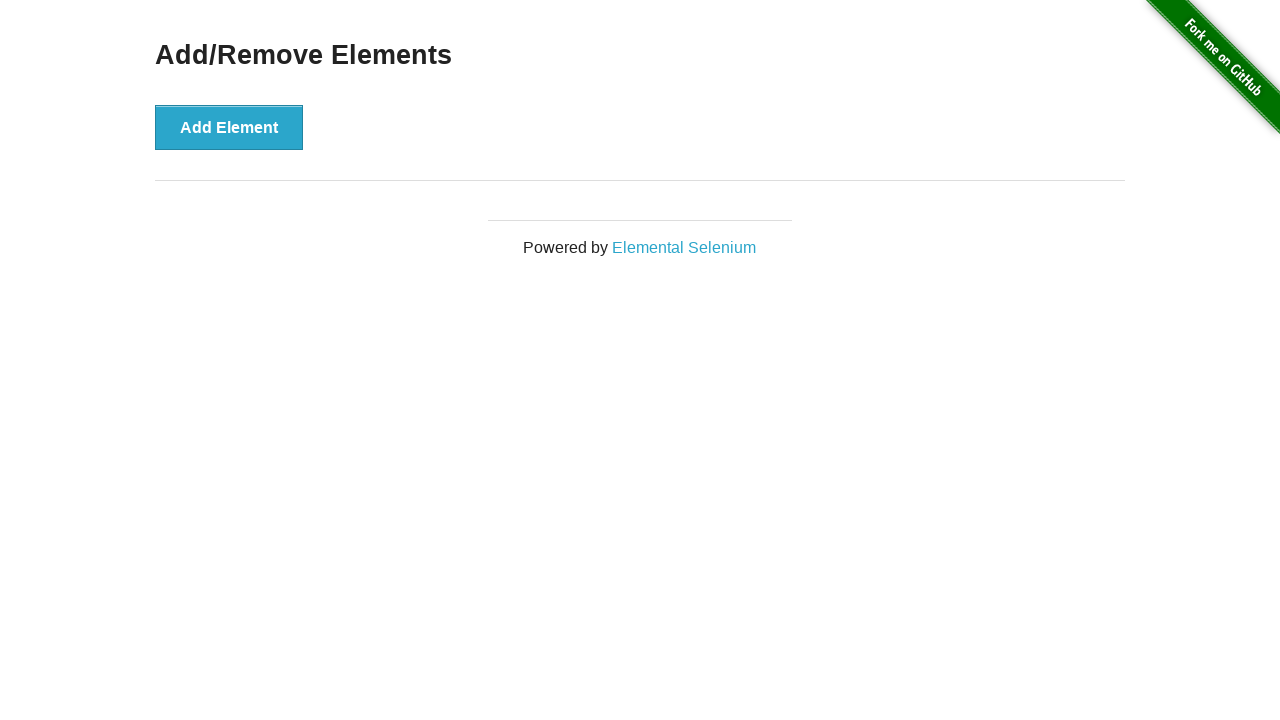

Clicked the Add Element button at (229, 127) on button >> internal:has-text="Add Element"i
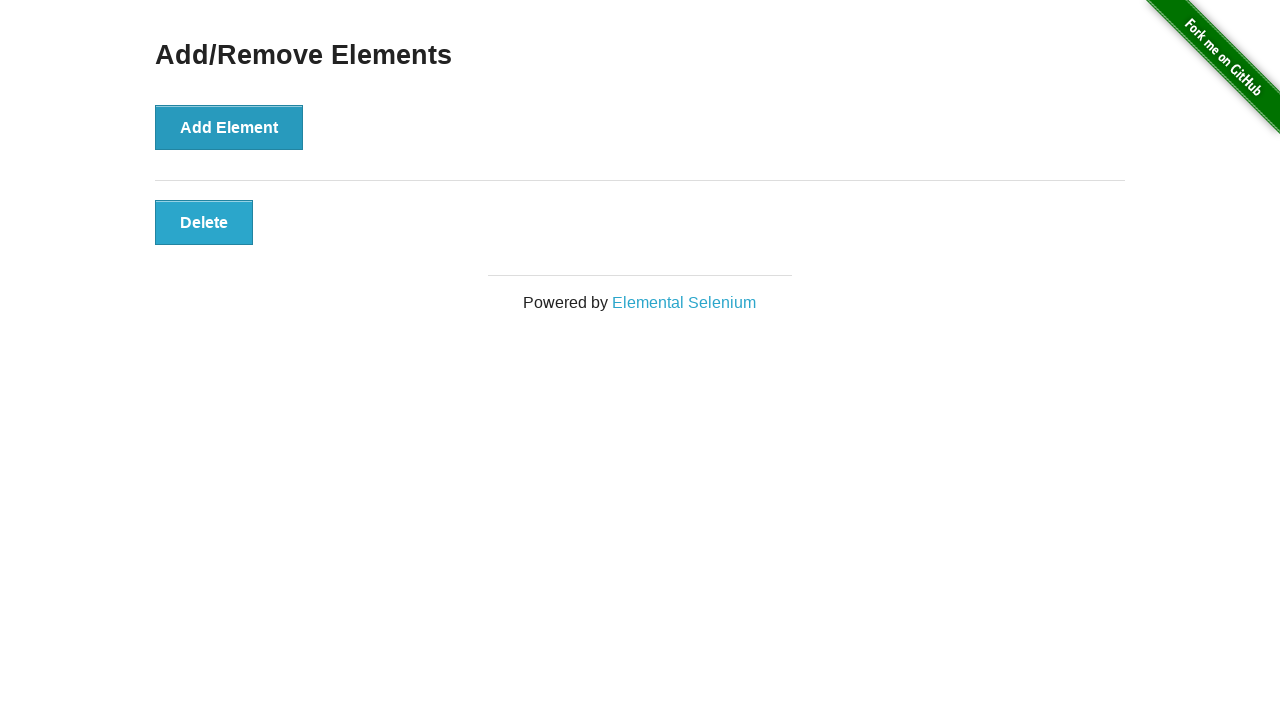

Verified new element appeared with class 'added-manually'
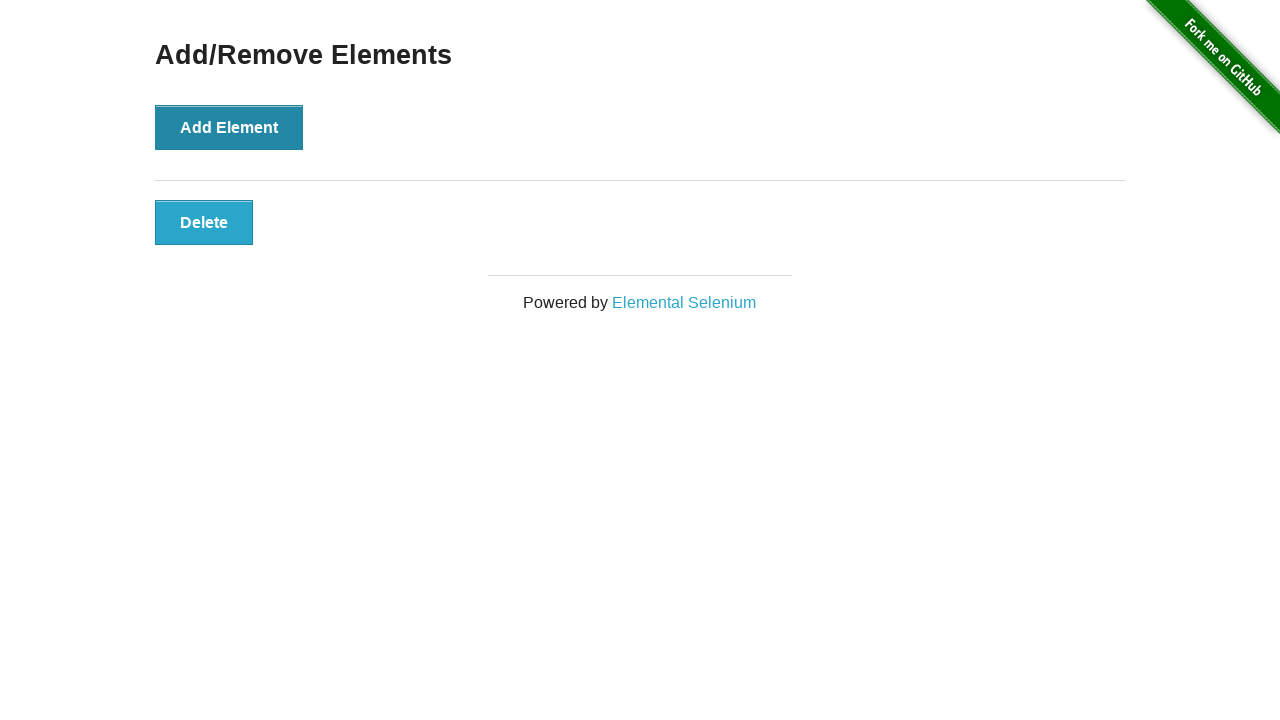

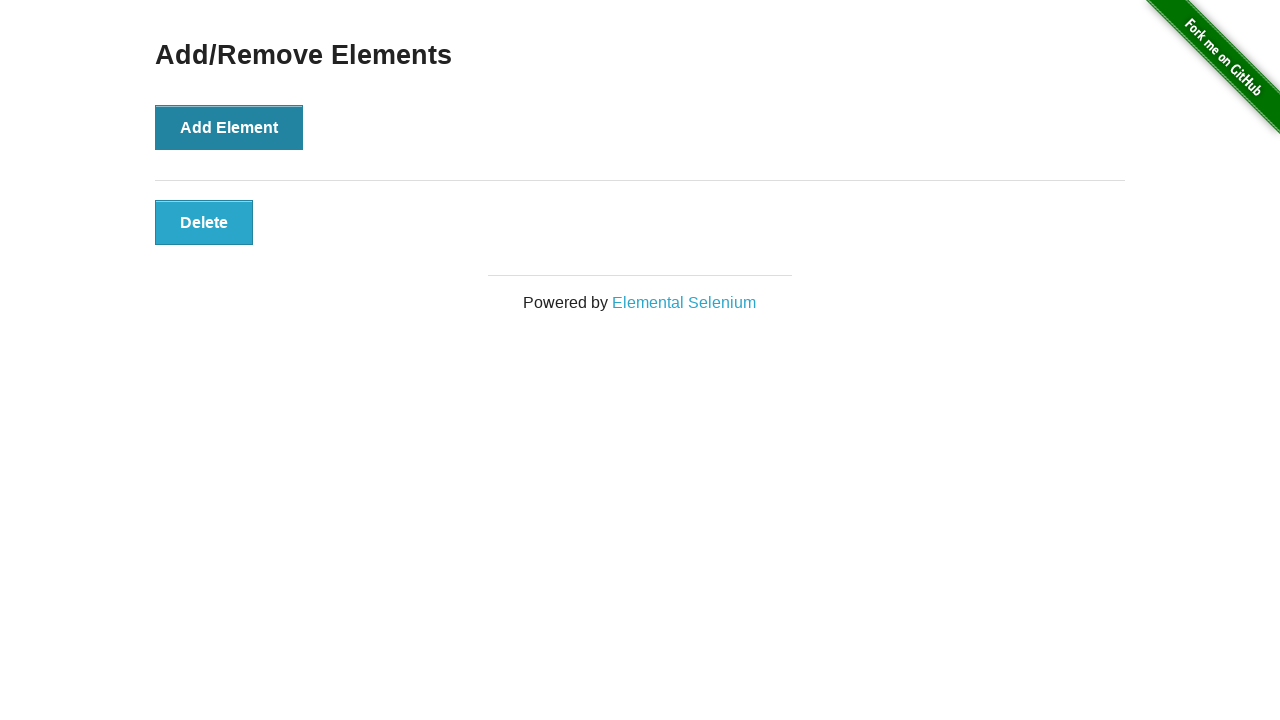